Tests adding a todo item to a sample todo application by entering text in the input field and pressing Enter, then verifying the item appears in the list.

Starting URL: https://lambdatest.github.io/sample-todo-app/

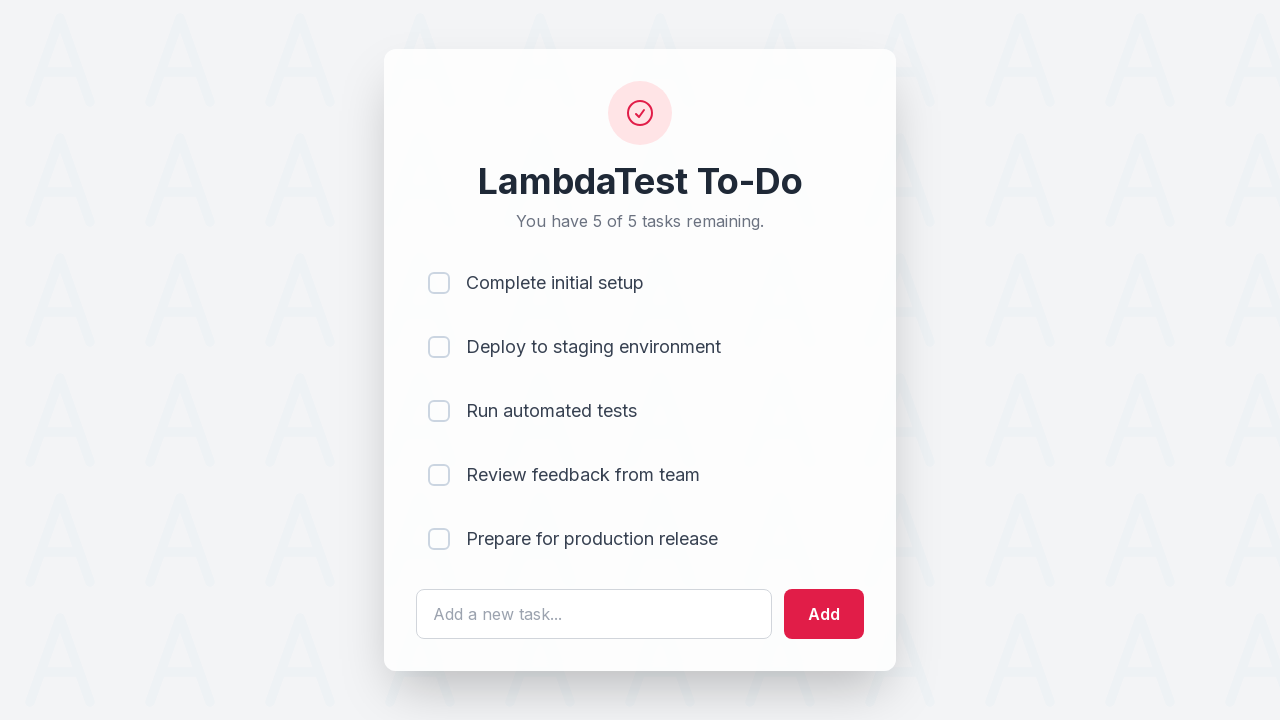

Filled todo input field with 'Read documentation' on #sampletodotext
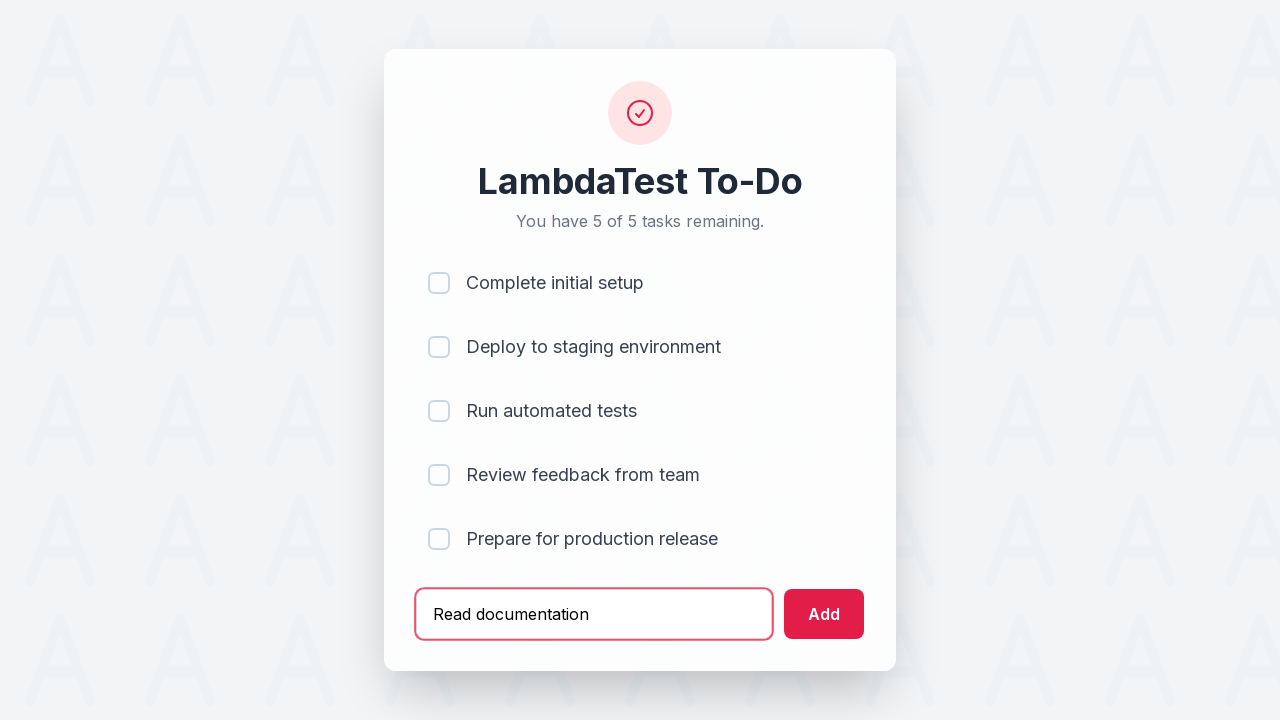

Pressed Enter to add the todo item on #sampletodotext
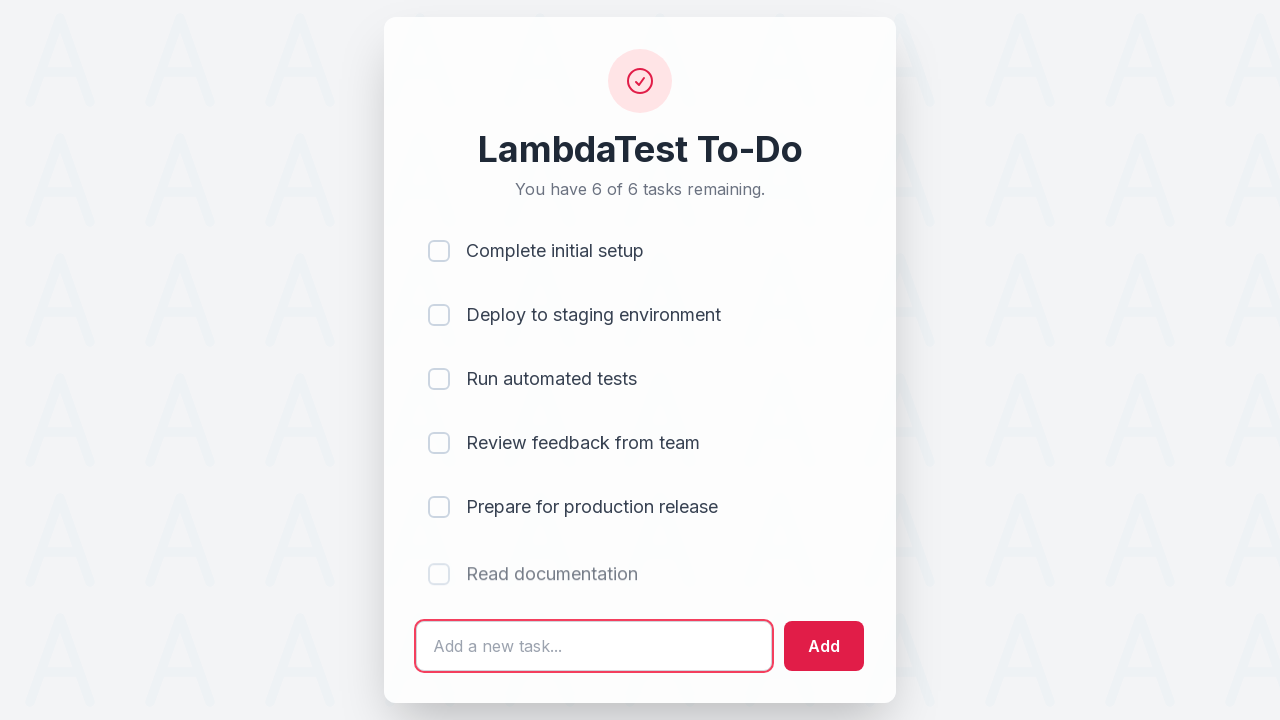

Todo item appeared in the list
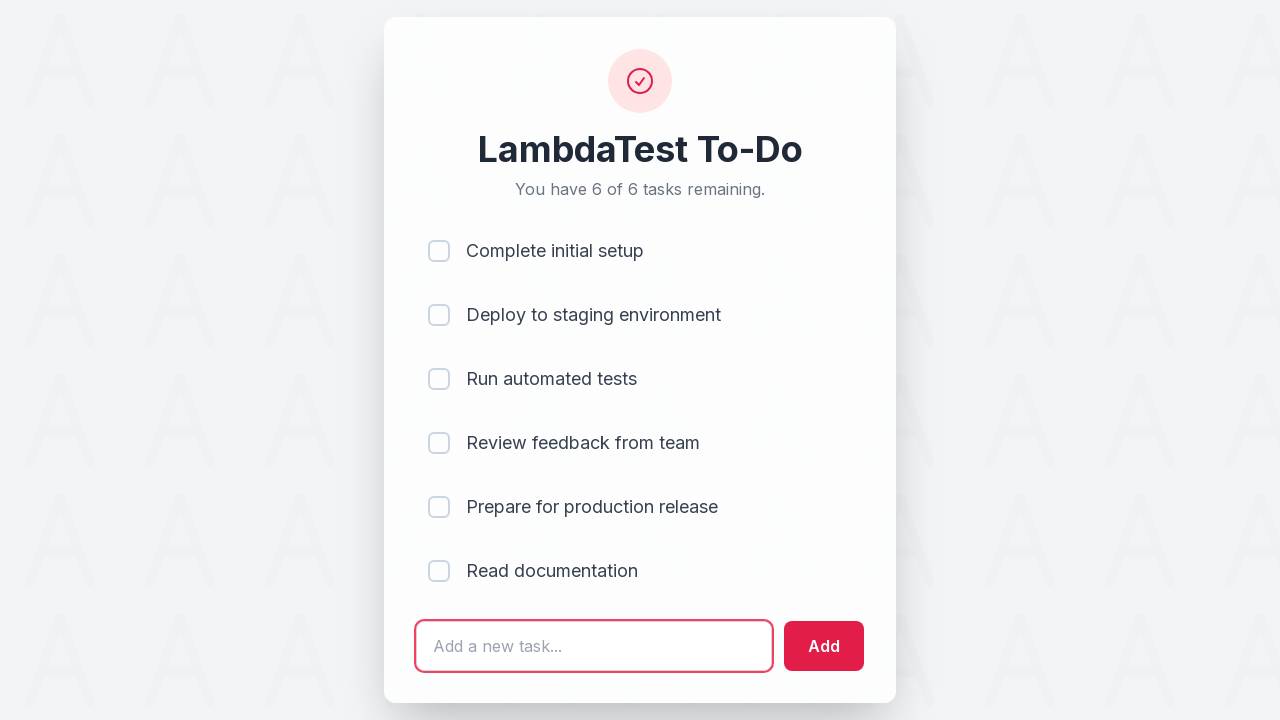

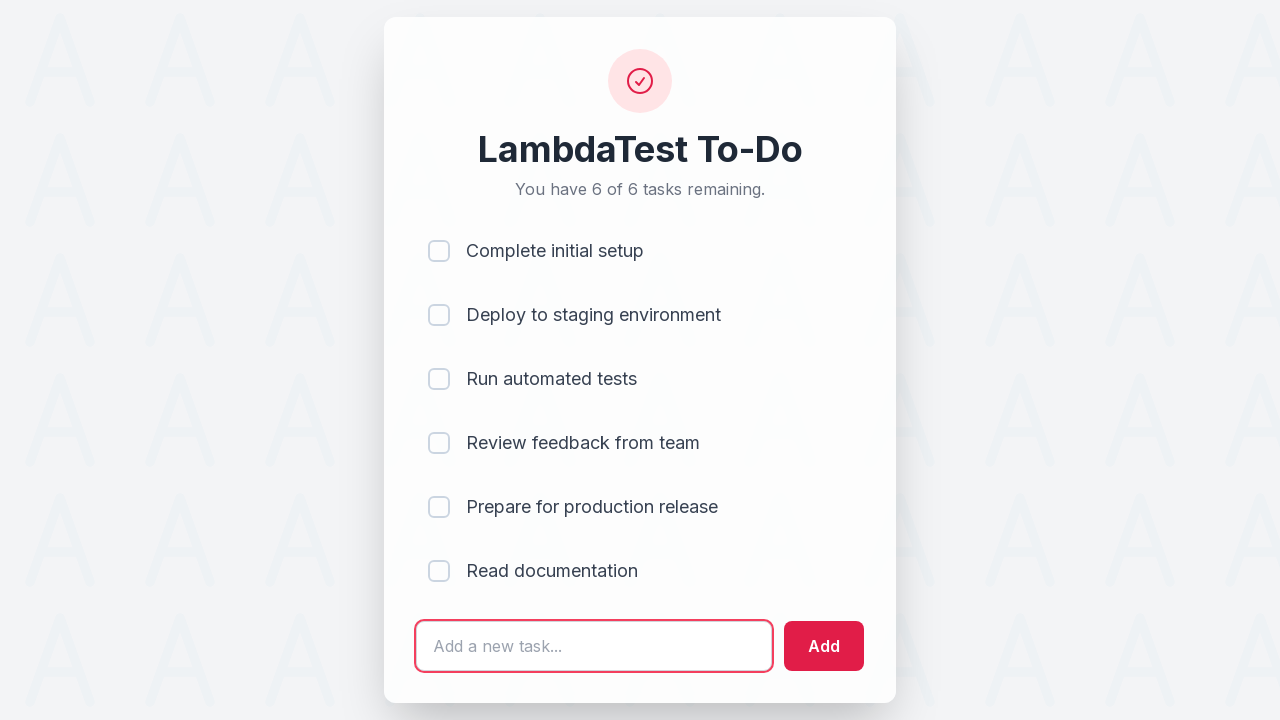